Tests a practice automation page by scrolling to a table and verifying the table structure including headings, values, and column counts.

Starting URL: https://www.rahulshettyacademy.com/AutomationPractice/

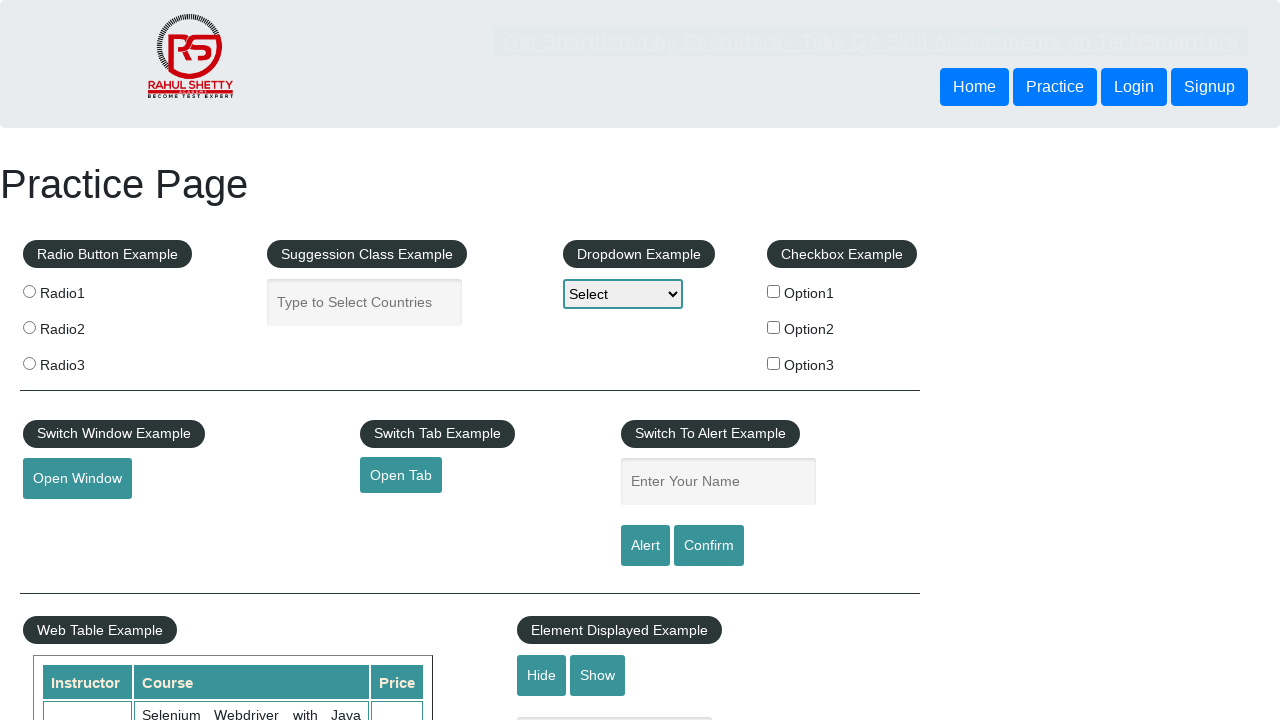

Scrolled down 500 pixels to reveal the table
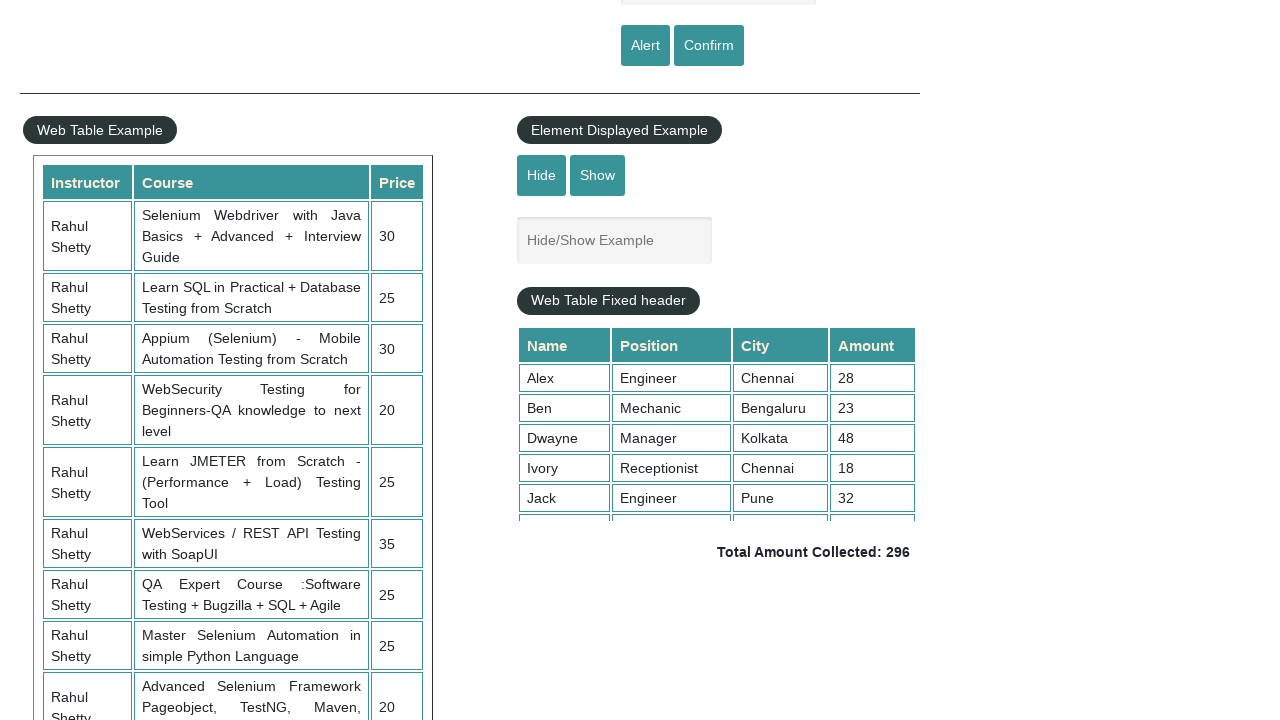

Table element became visible
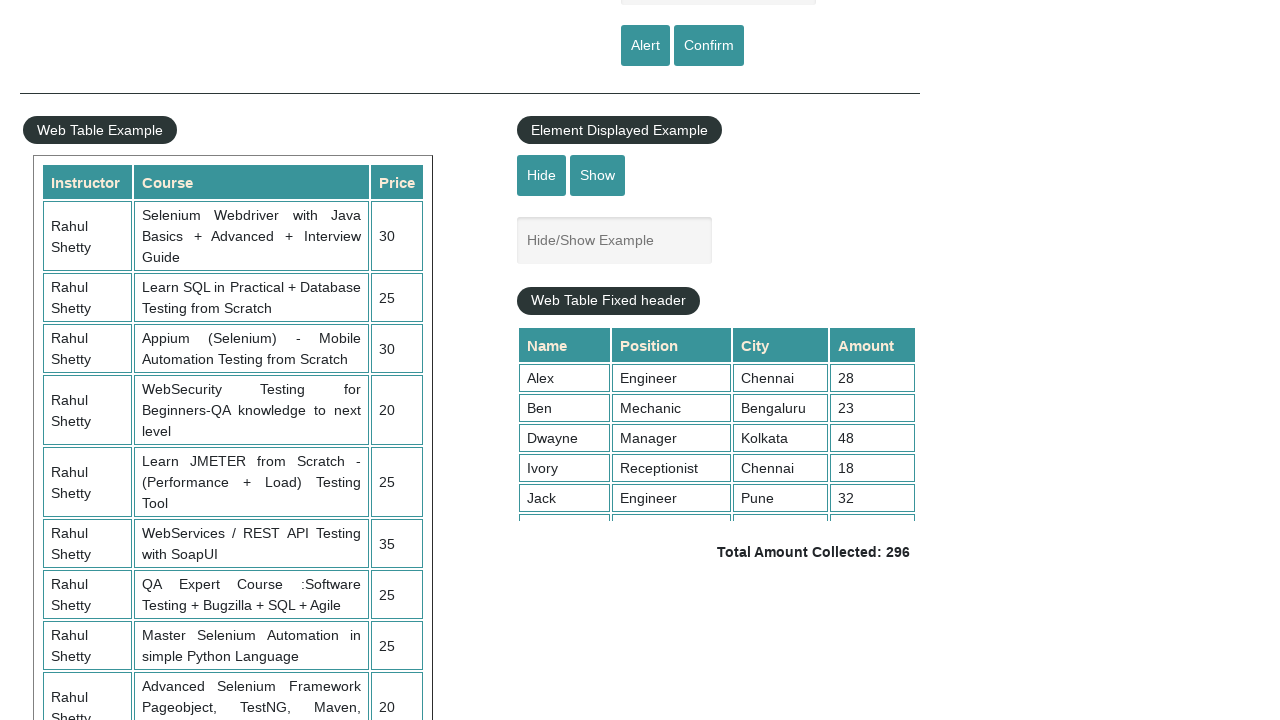

Retrieved table heading values from second column
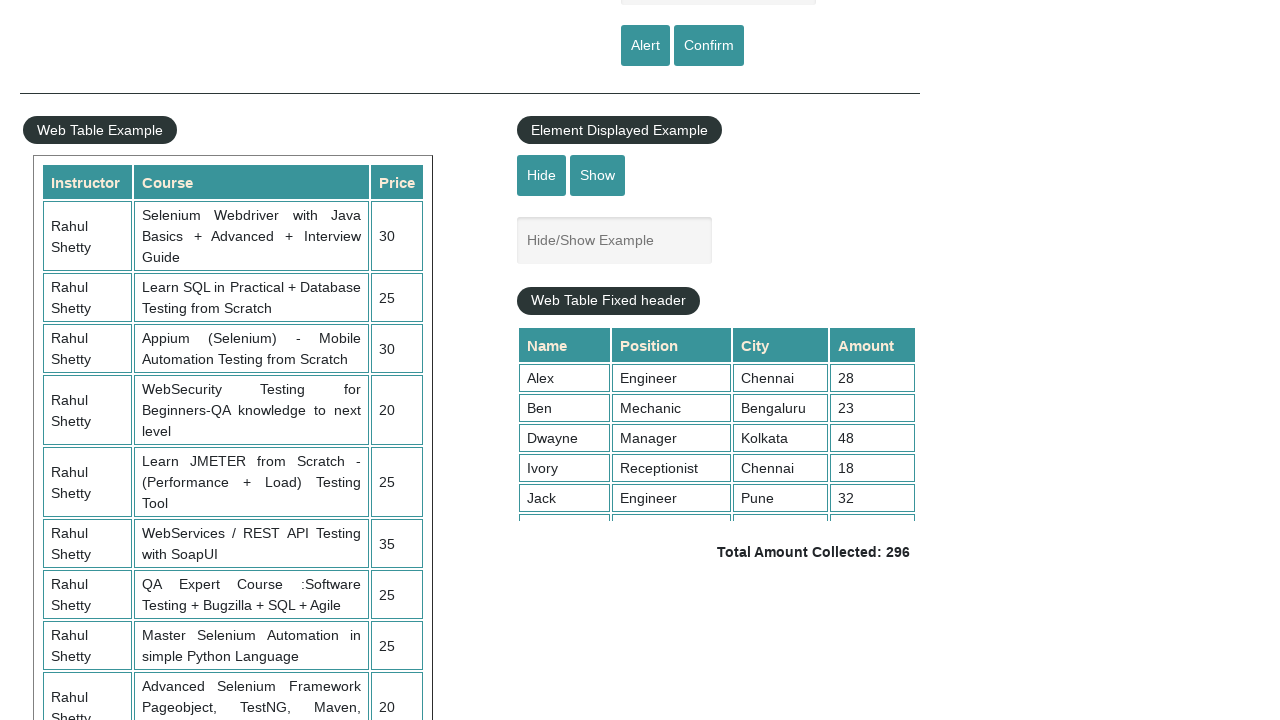

Retrieved table data values from second column
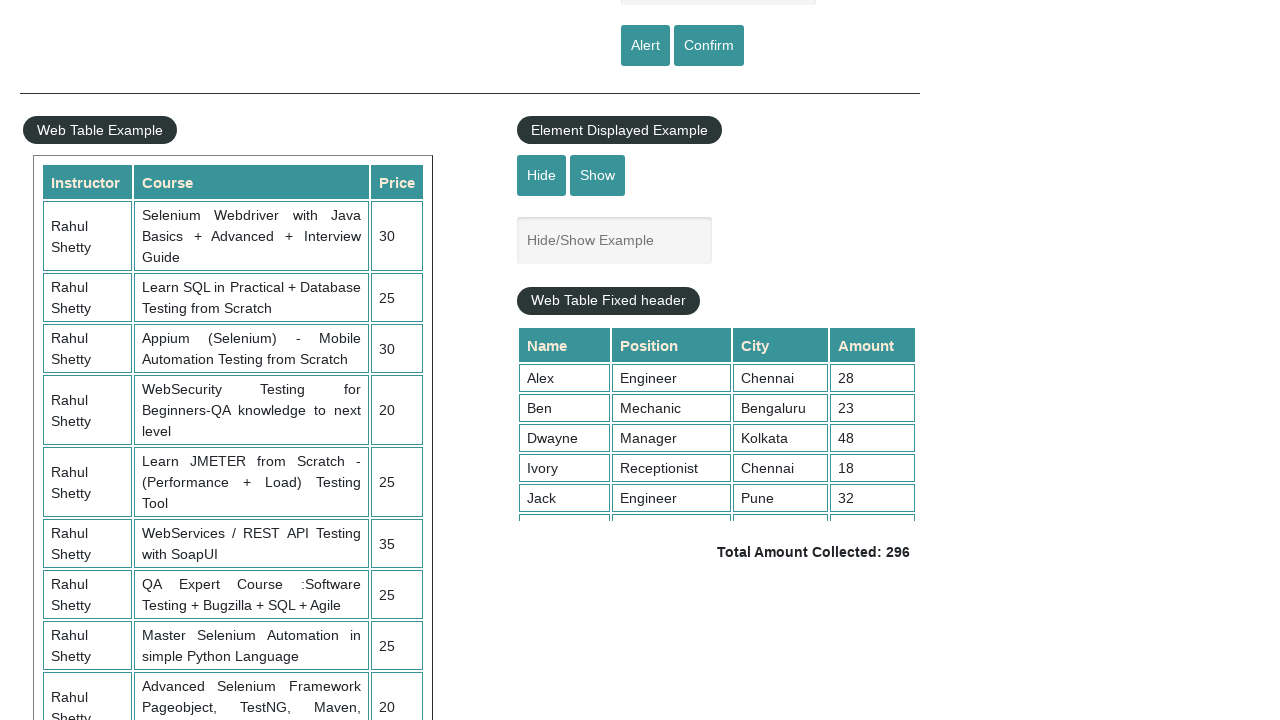

Verified total count: 11 heading and data values equals 11
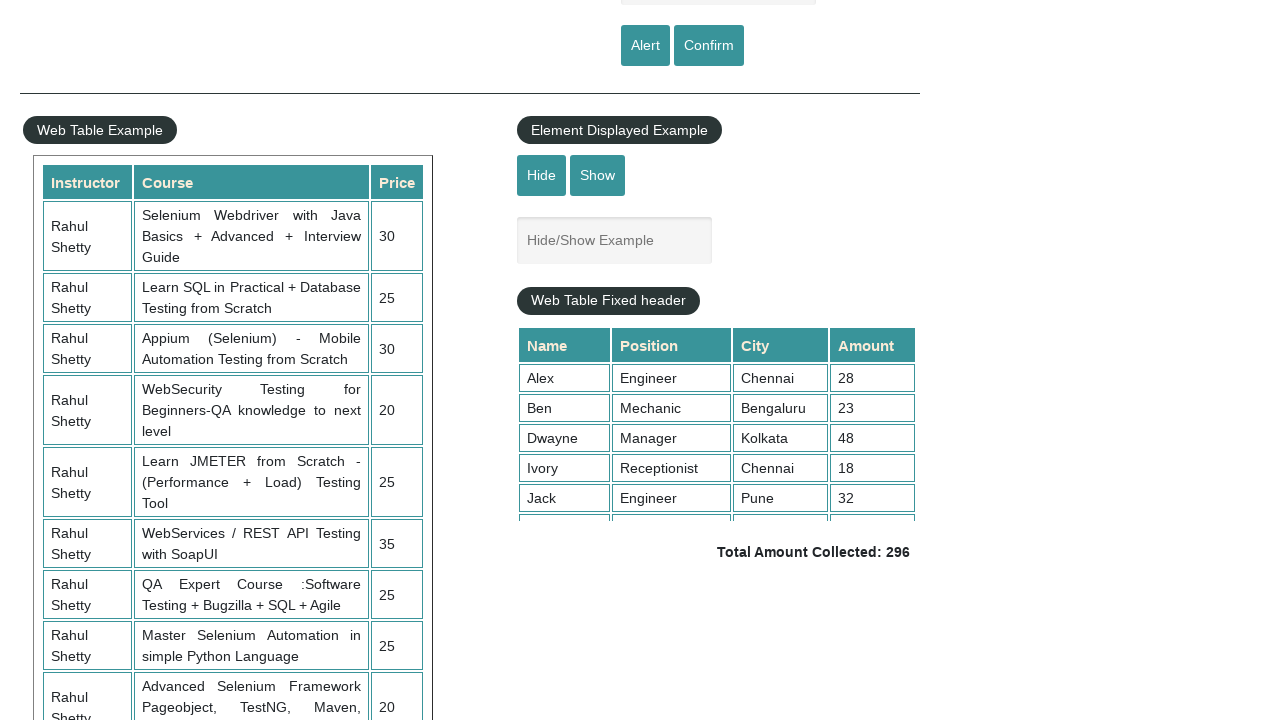

Retrieved all column headers from table
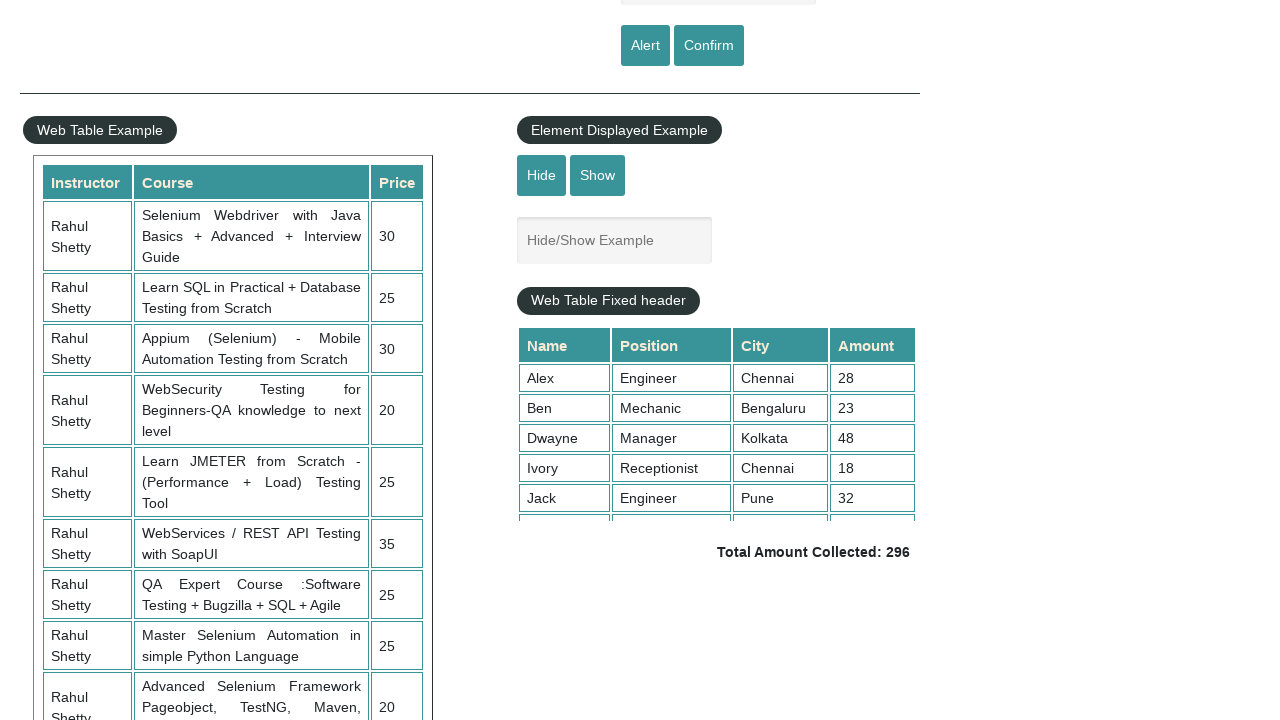

Verified column count: 3 columns equals 3
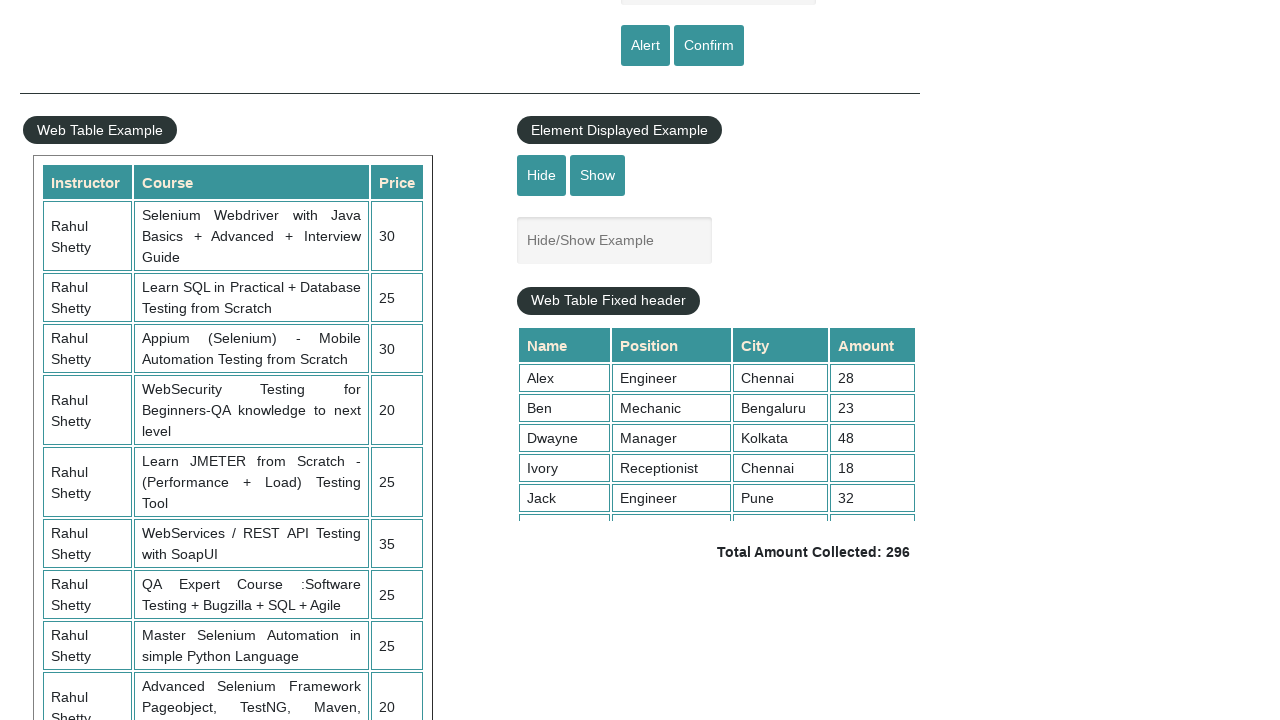

Retrieved first row data from column 1: 'Rahul Shetty'
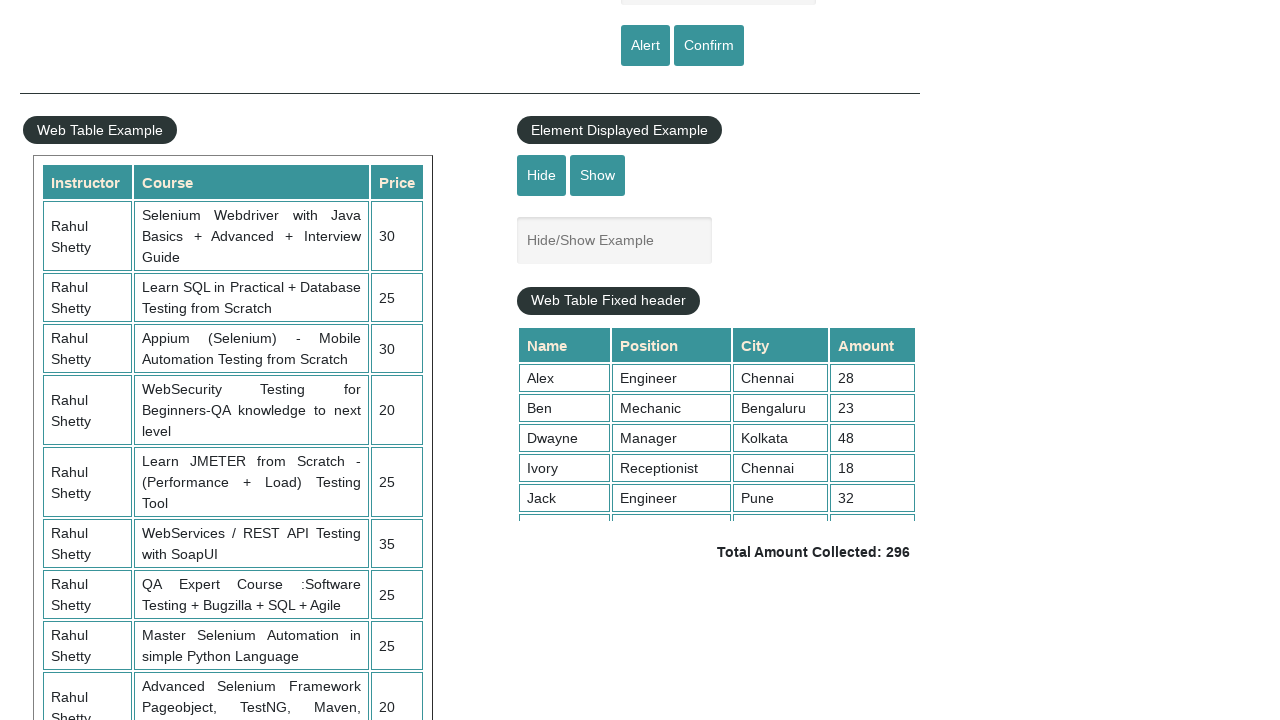

Retrieved first row data from column 2: 'Selenium Webdriver with Java Basics + Advanced + Interview Guide'
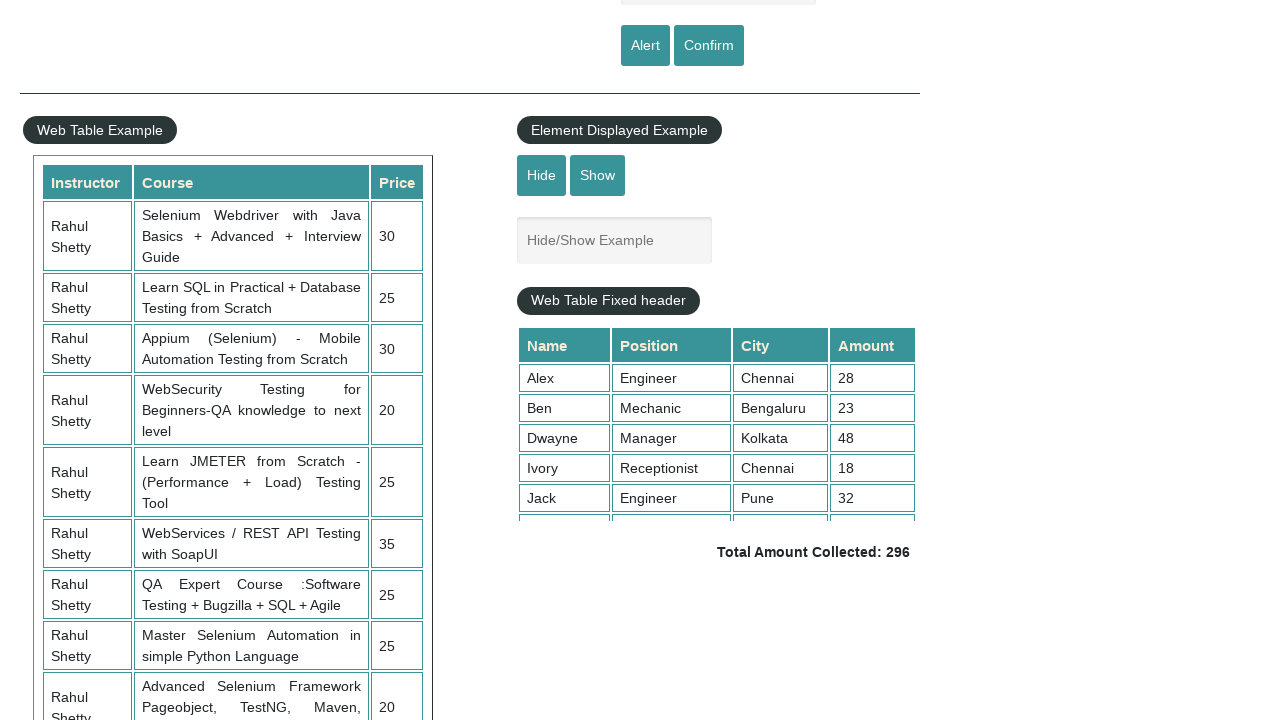

Retrieved first row data from column 3: '30'
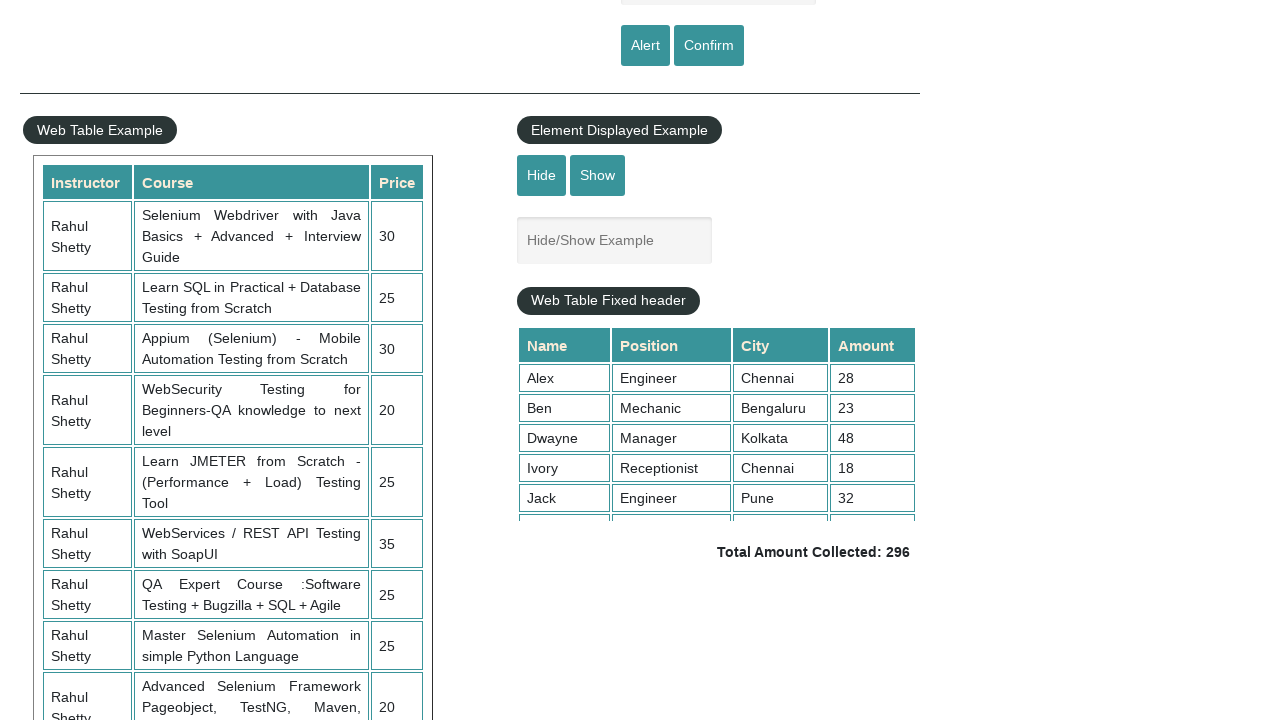

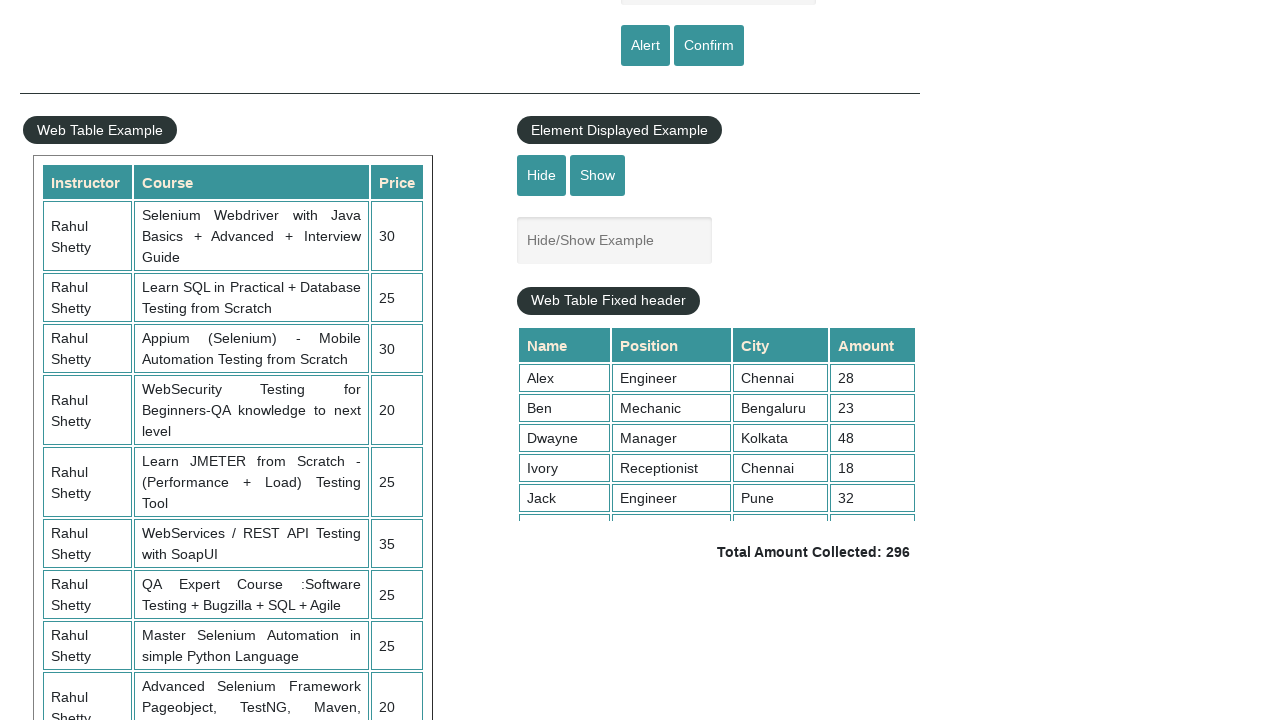